Tests the droppable interaction on jQuery UI by dragging an element and dropping it onto a target

Starting URL: https://jqueryui.com/

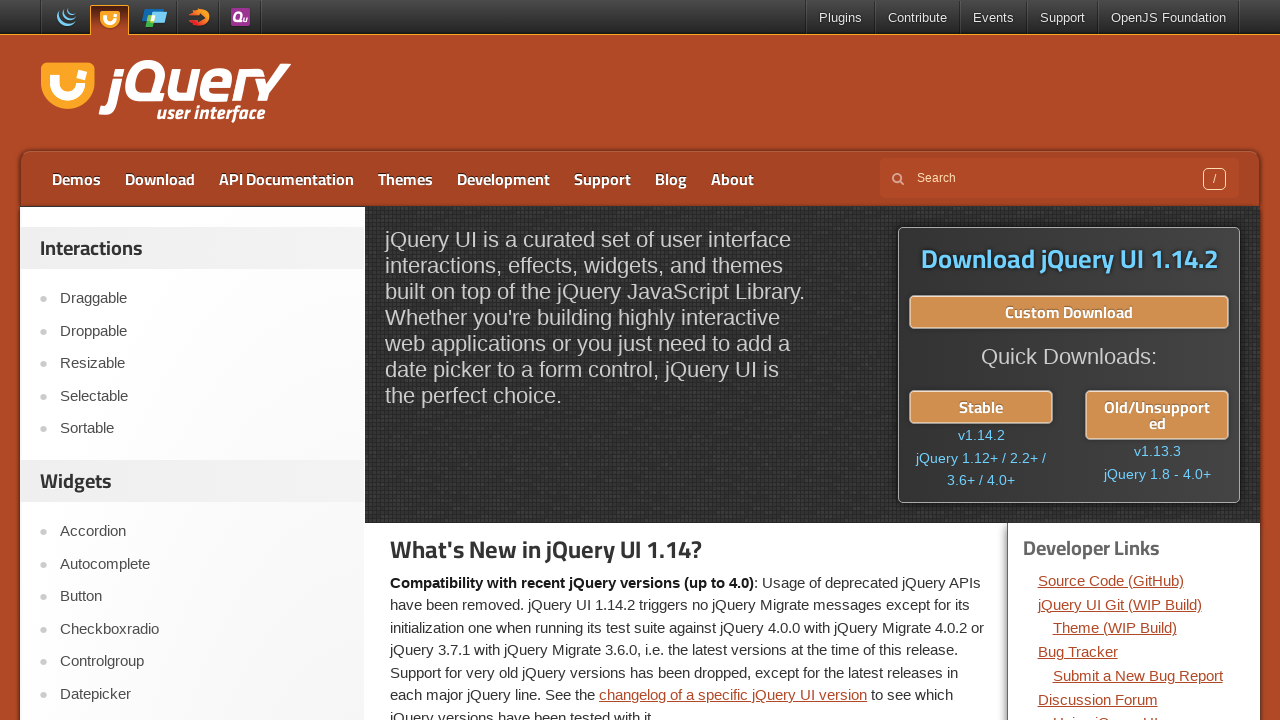

Clicked on Droppable link in jQuery UI navigation at (202, 331) on text=Droppable
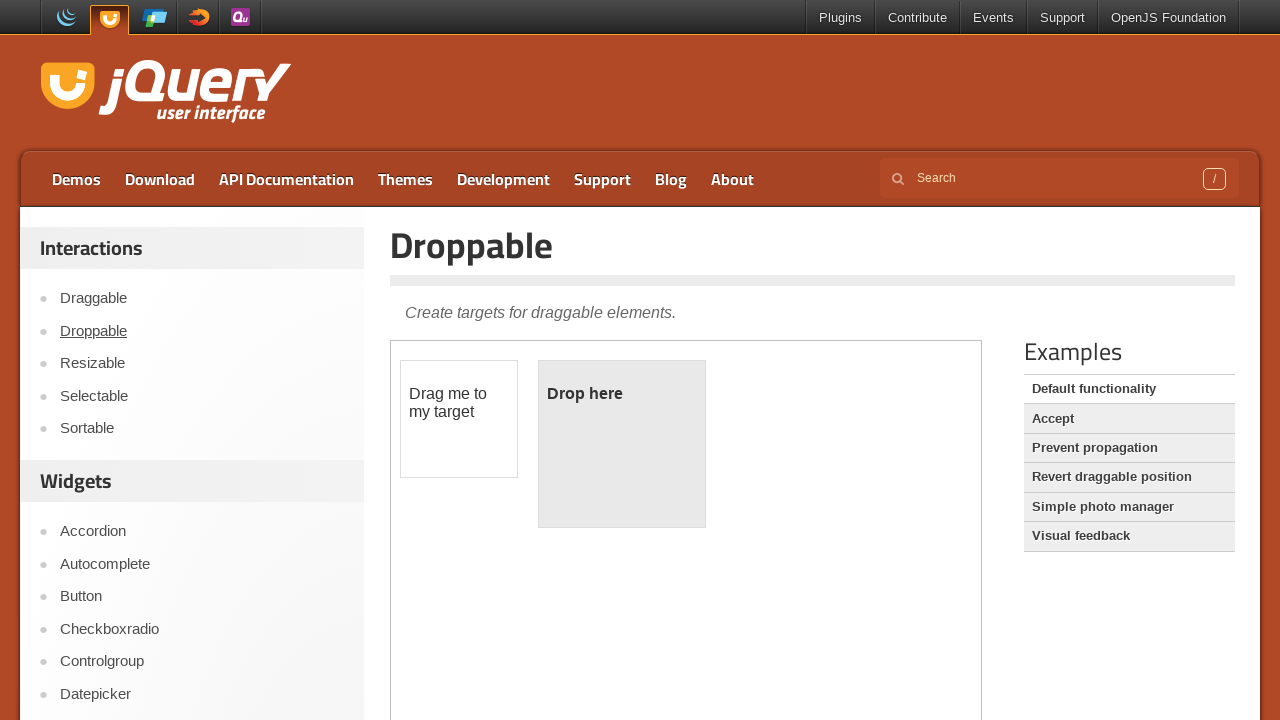

Located the iframe containing the droppable demo
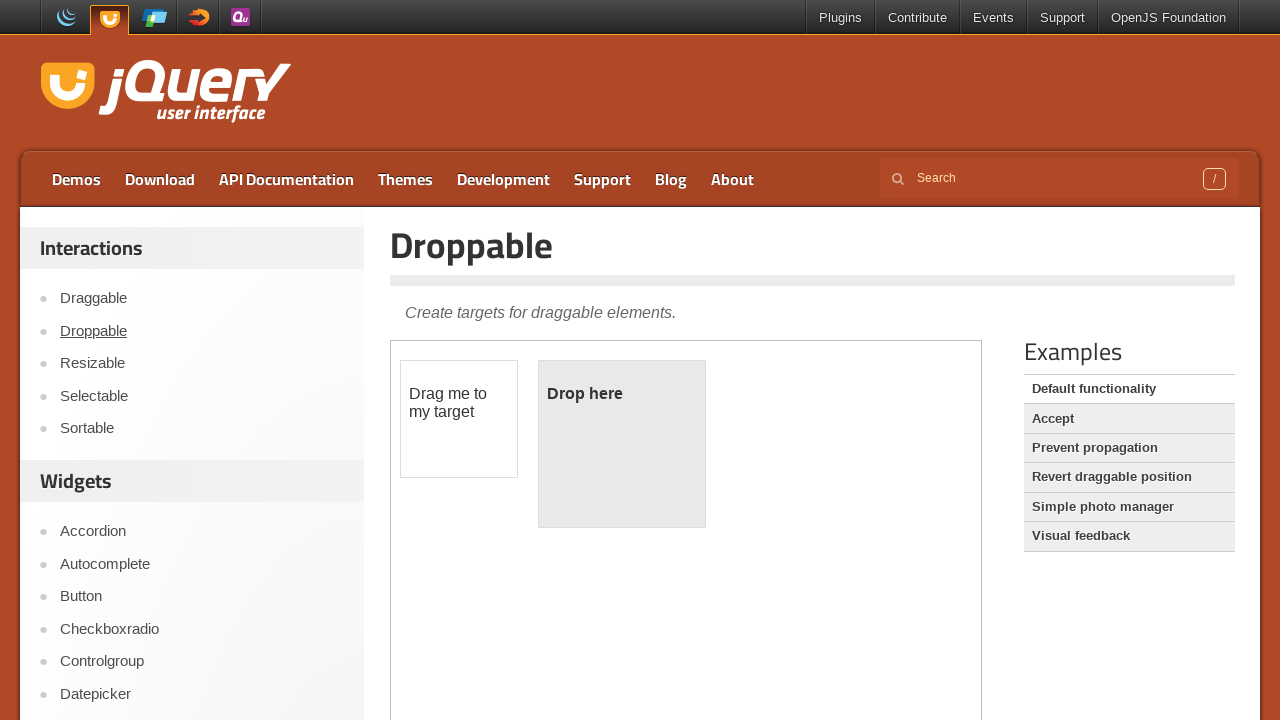

Located the draggable element
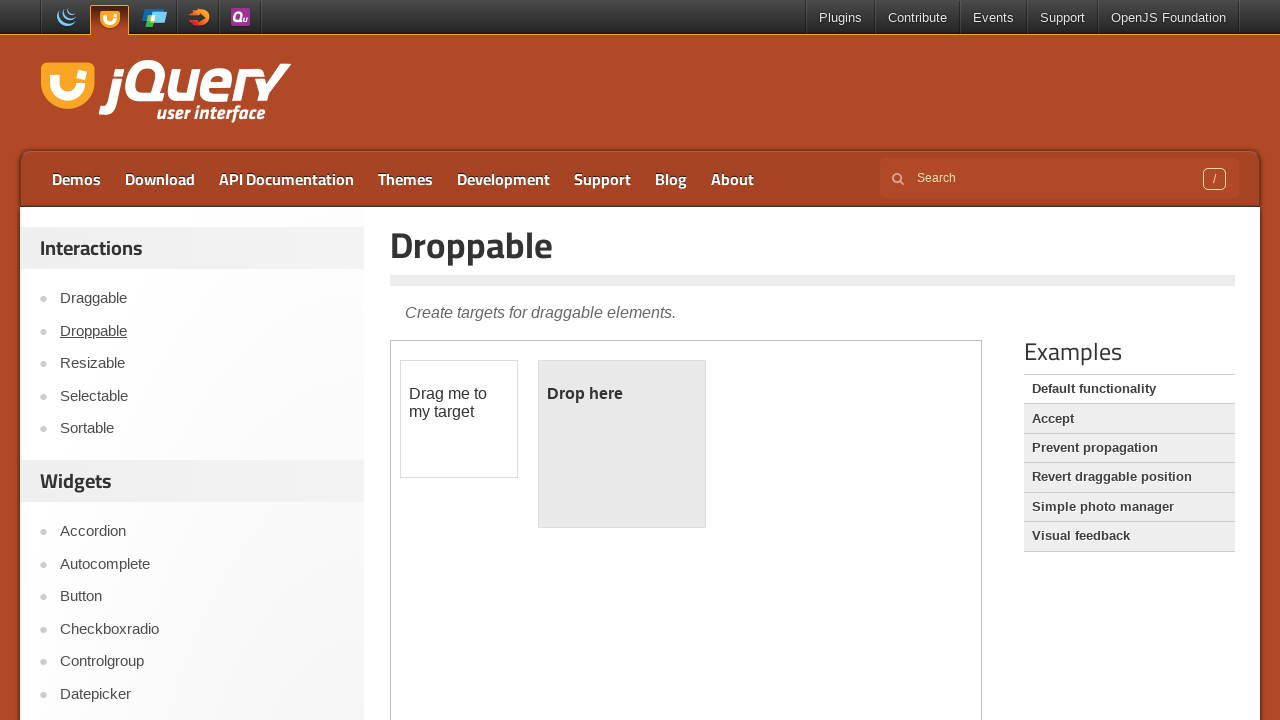

Located the droppable target element
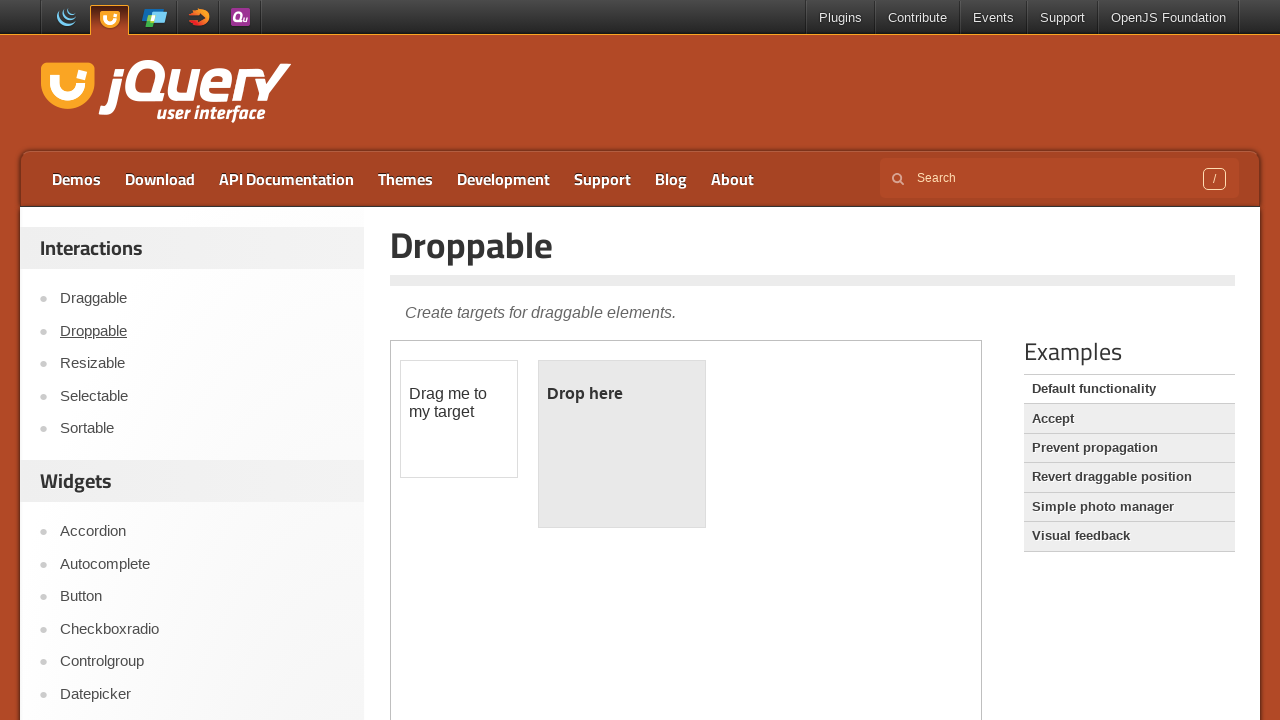

Dragged the draggable element onto the droppable target at (622, 444)
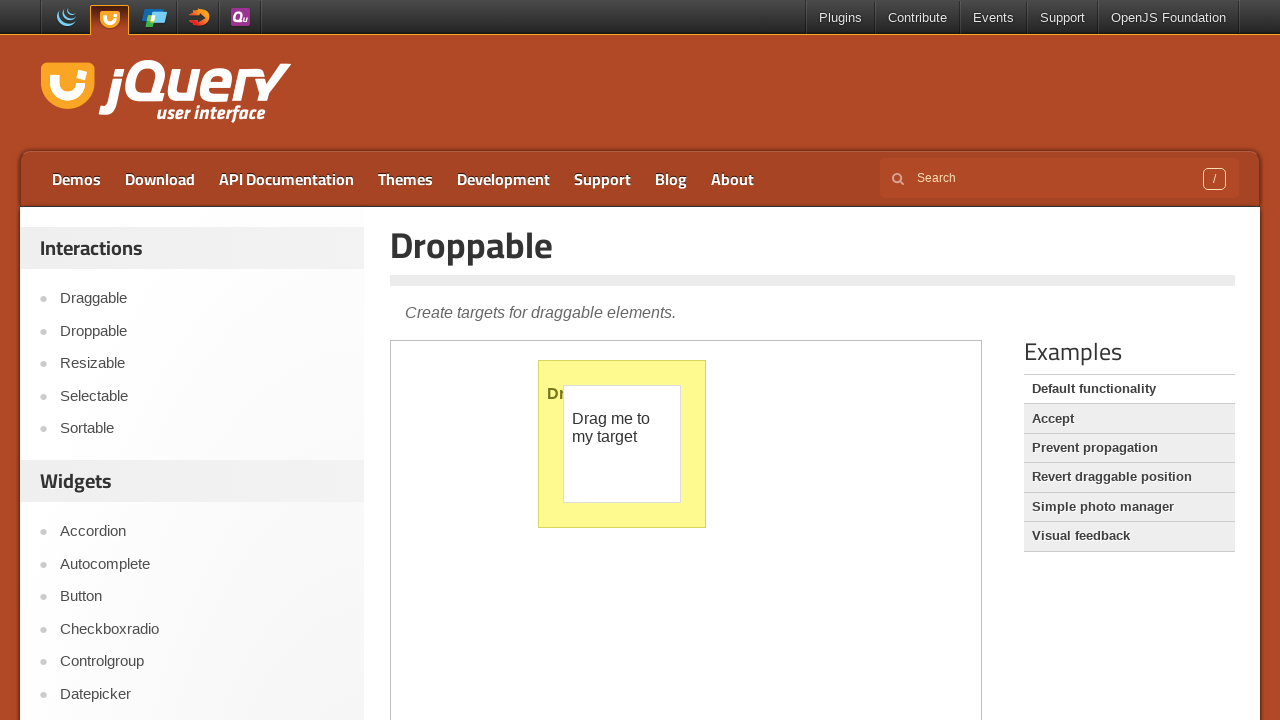

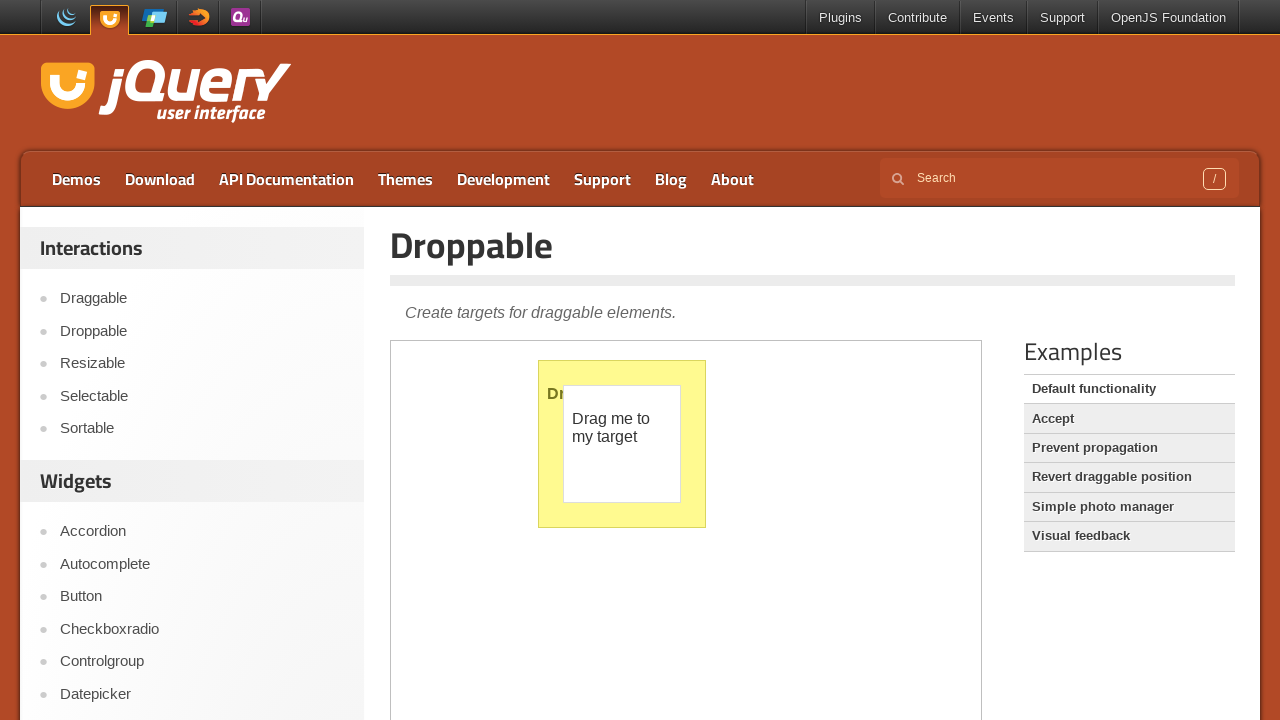